Tests that clicking the Selenium Training banner opens a new tab and navigates to the Tools QA Selenium Training page

Starting URL: https://demoqa.com/

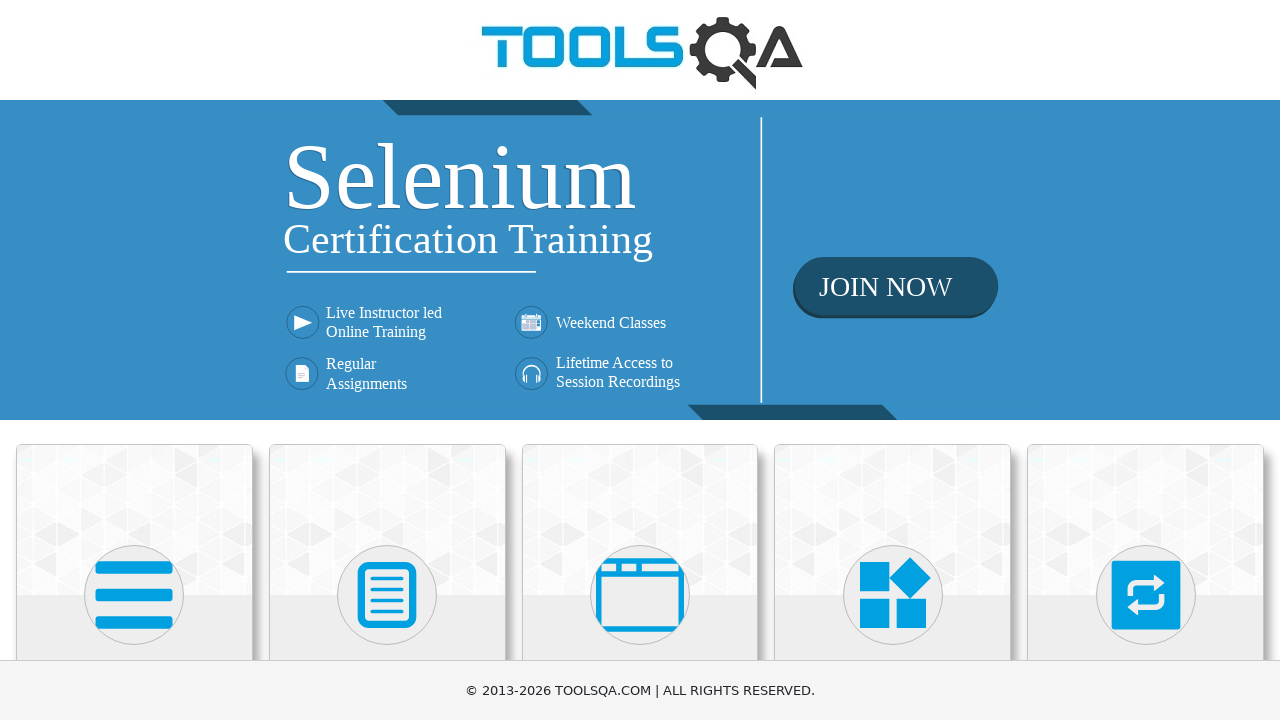

Clicked Selenium Training banner and new tab opened at (640, 260) on xpath=//div[@class='home-banner']/a
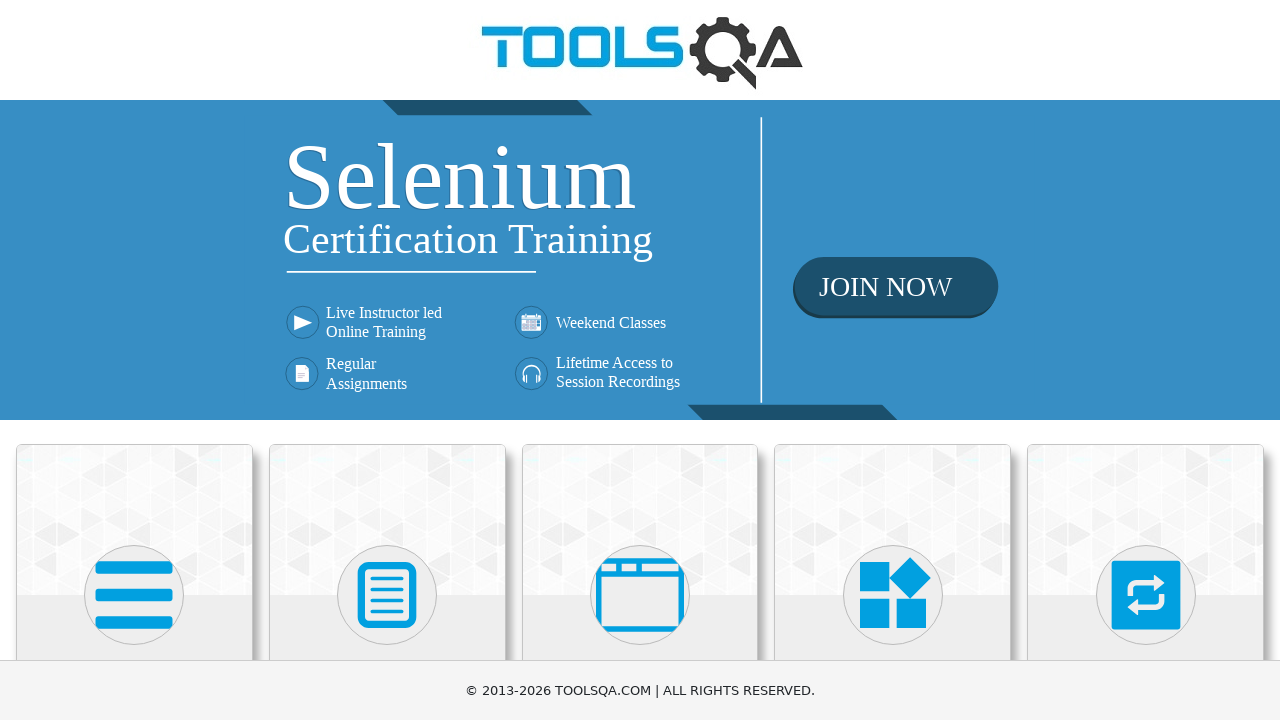

New tab loaded completely
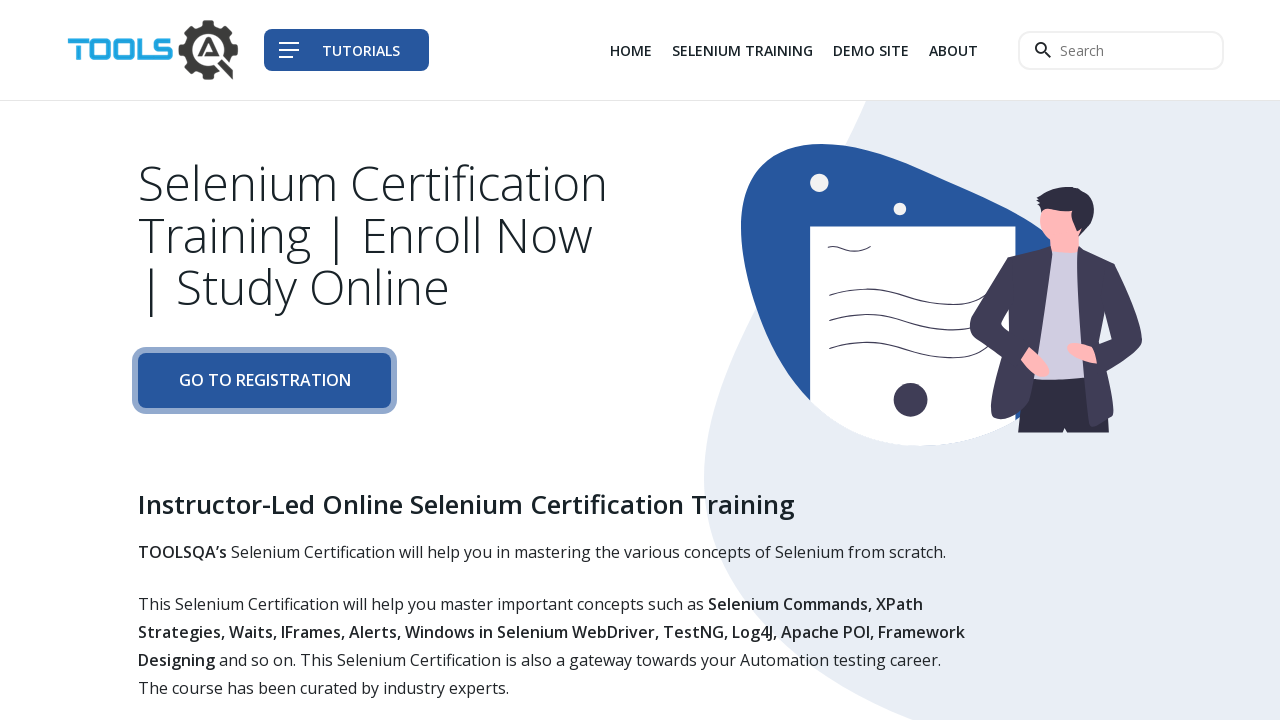

Verified that body element is present on Tools QA Selenium Training page
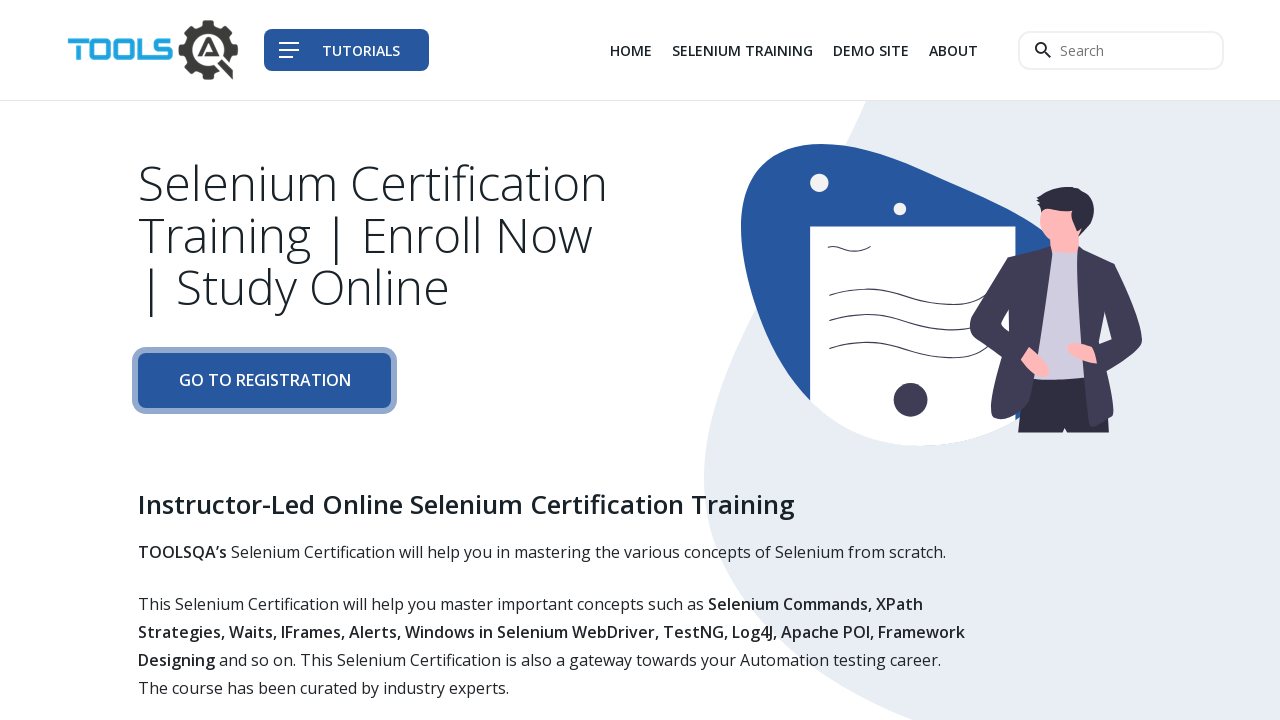

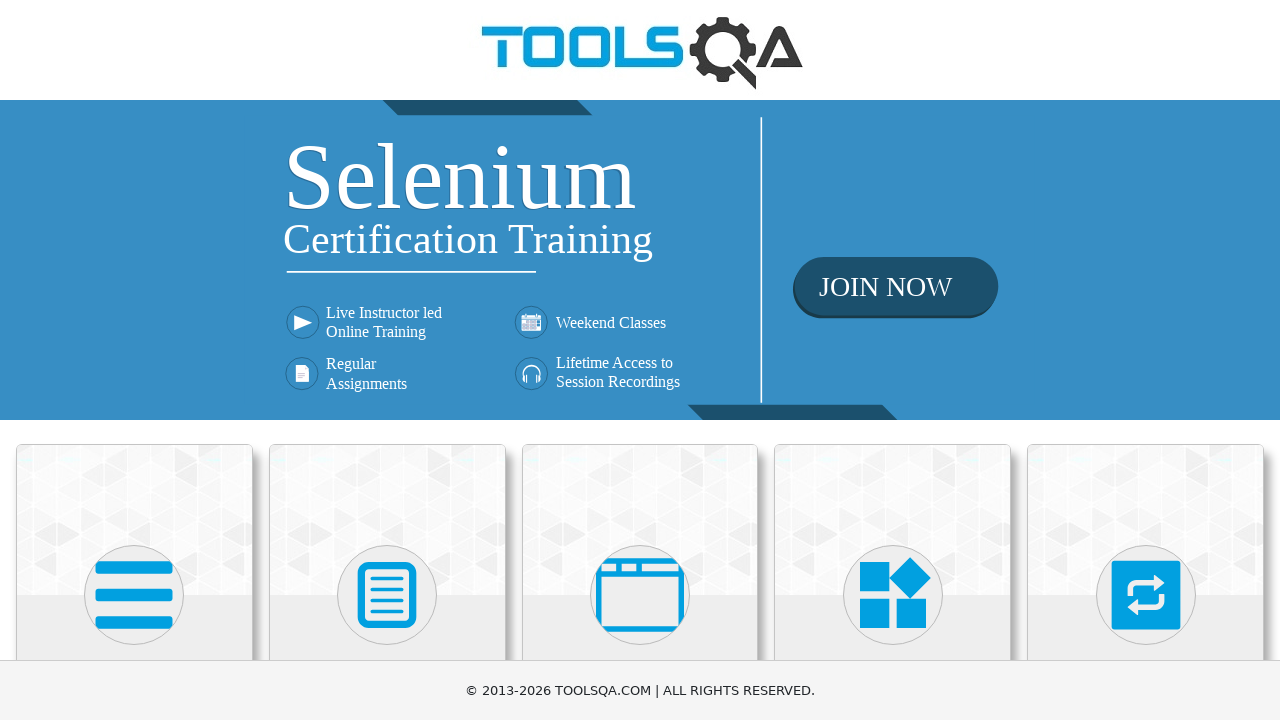